Tests dropdown functionality by selecting options using different methods (index, value, visible text) and verifying dropdown properties

Starting URL: https://the-internet.herokuapp.com/dropdown

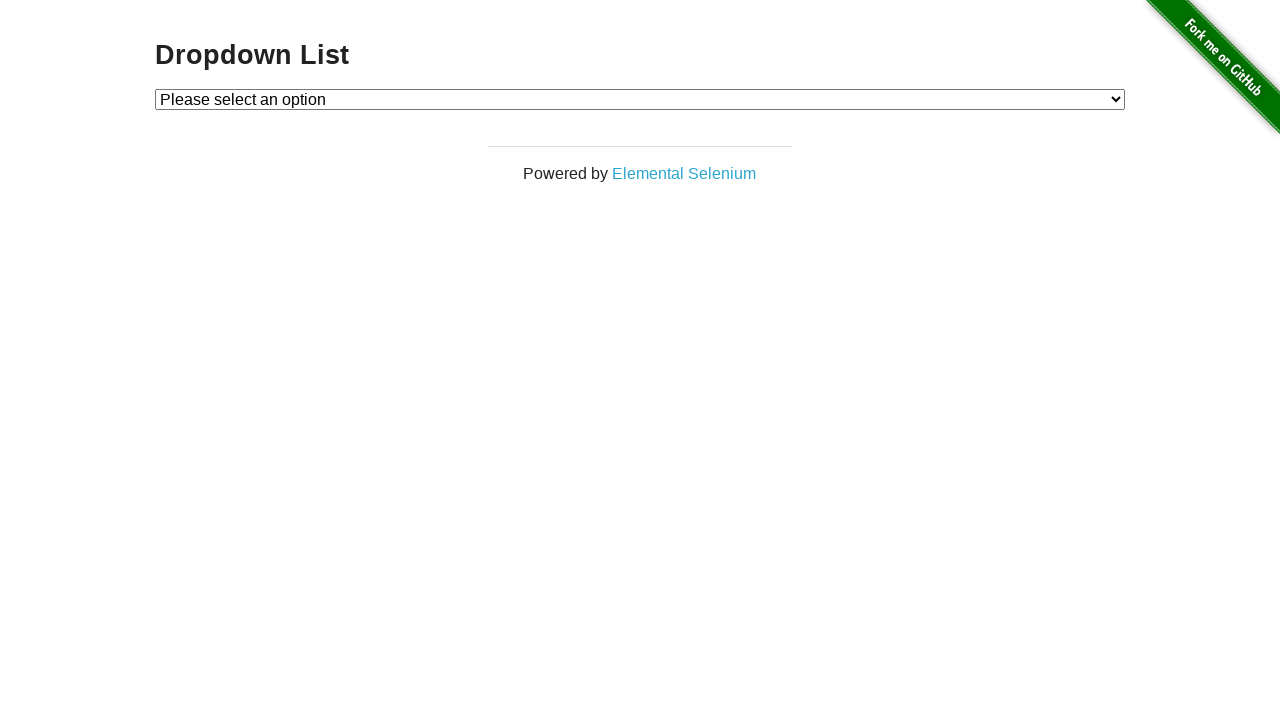

Located dropdown element with id 'dropdown'
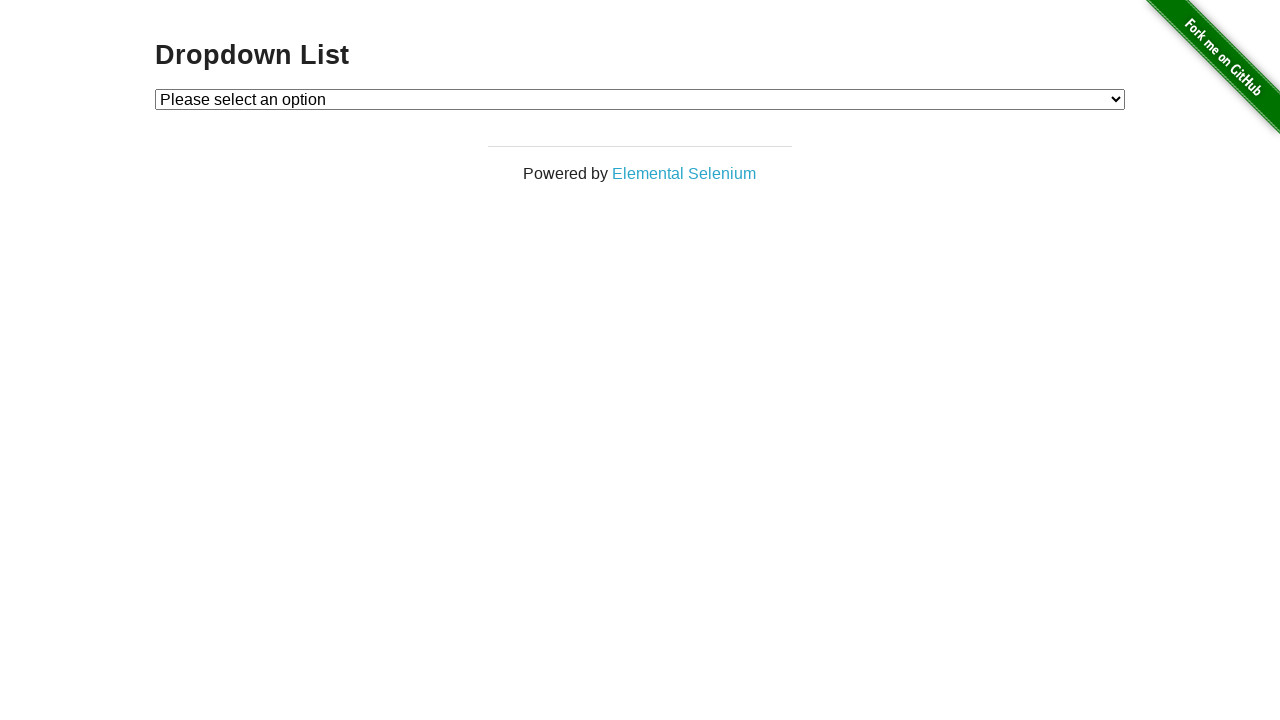

Selected Option 1 using index=1 on #dropdown
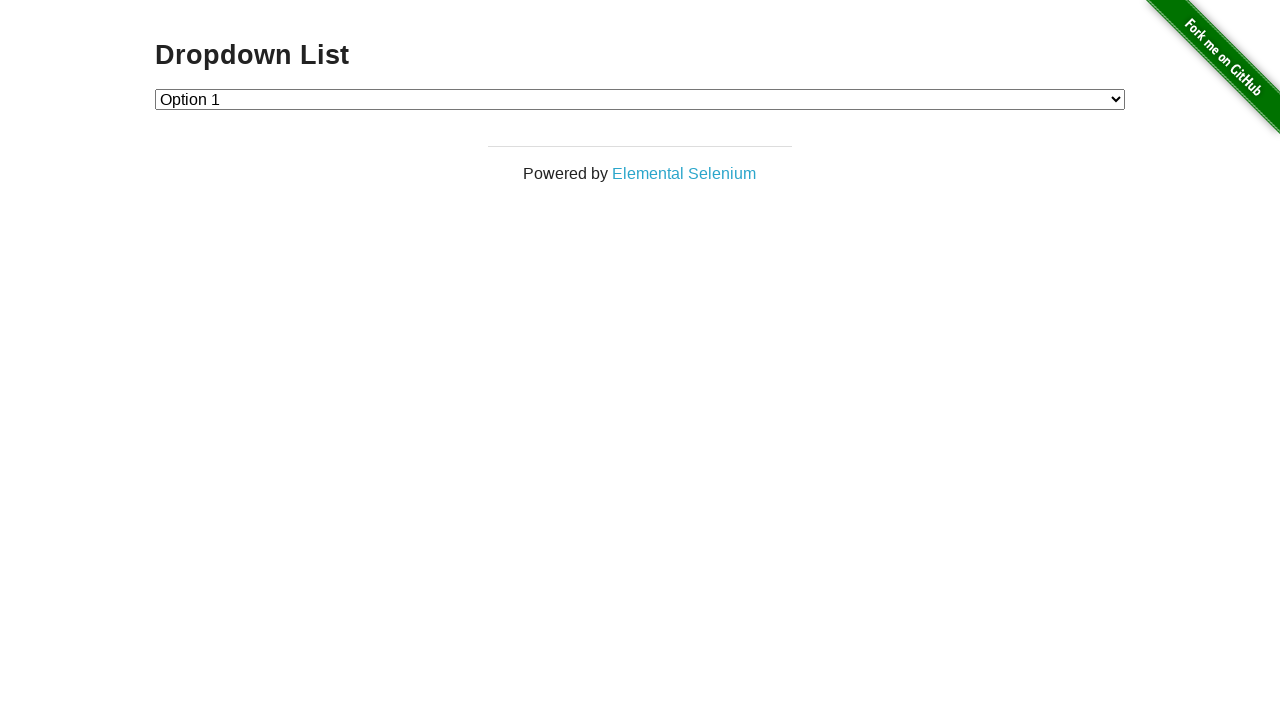

Selected Option 2 using value='2' on #dropdown
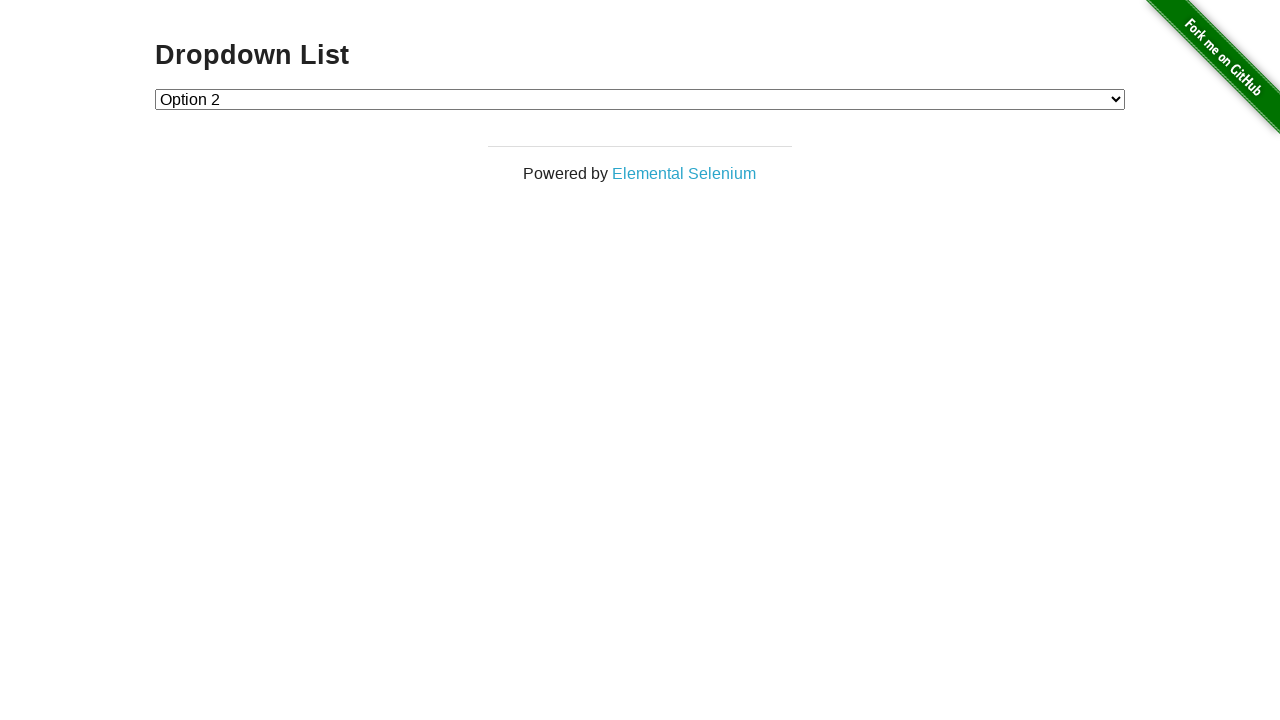

Selected Option 2 using label='Option 2' on #dropdown
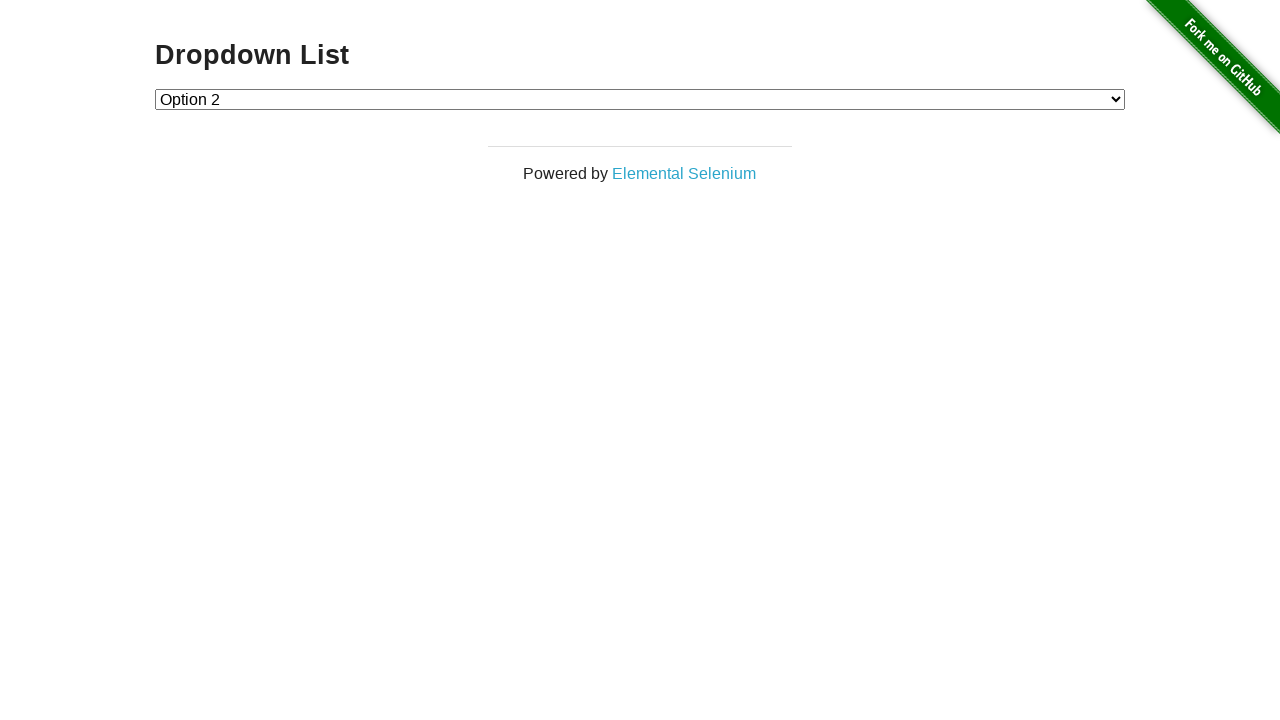

Selected Option 1 using label='Option 1' on #dropdown
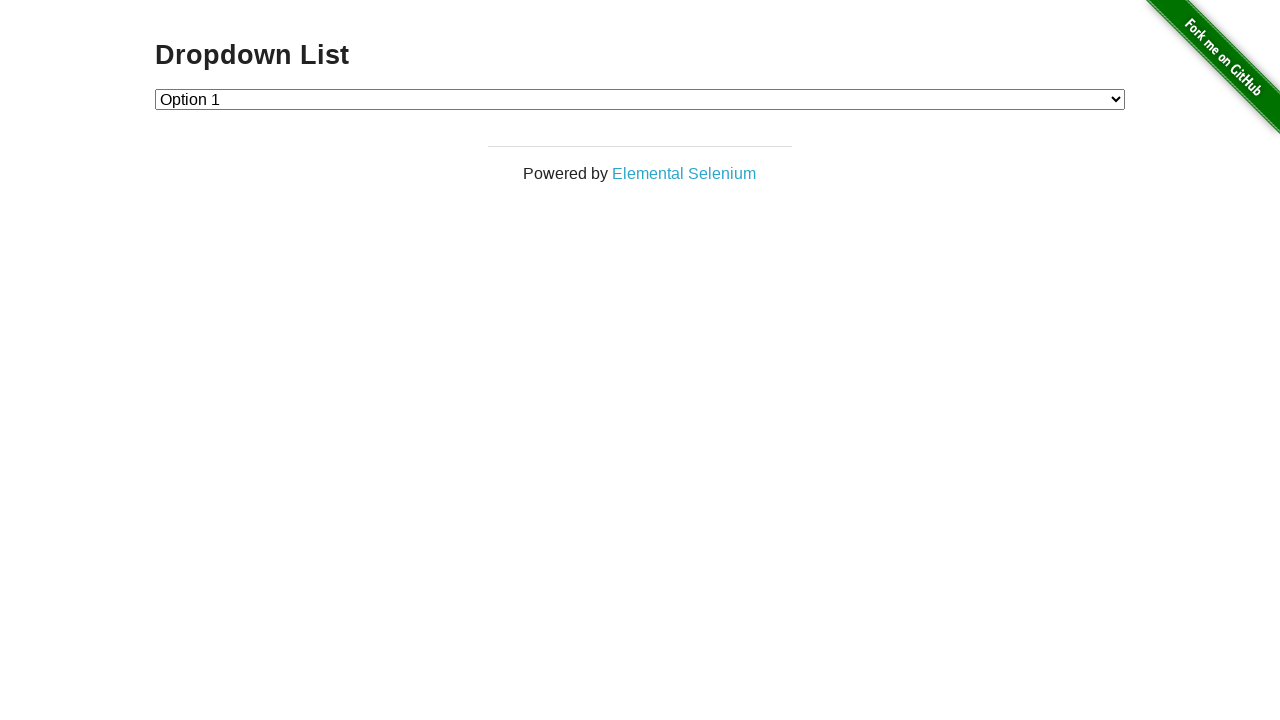

Retrieved all dropdown options
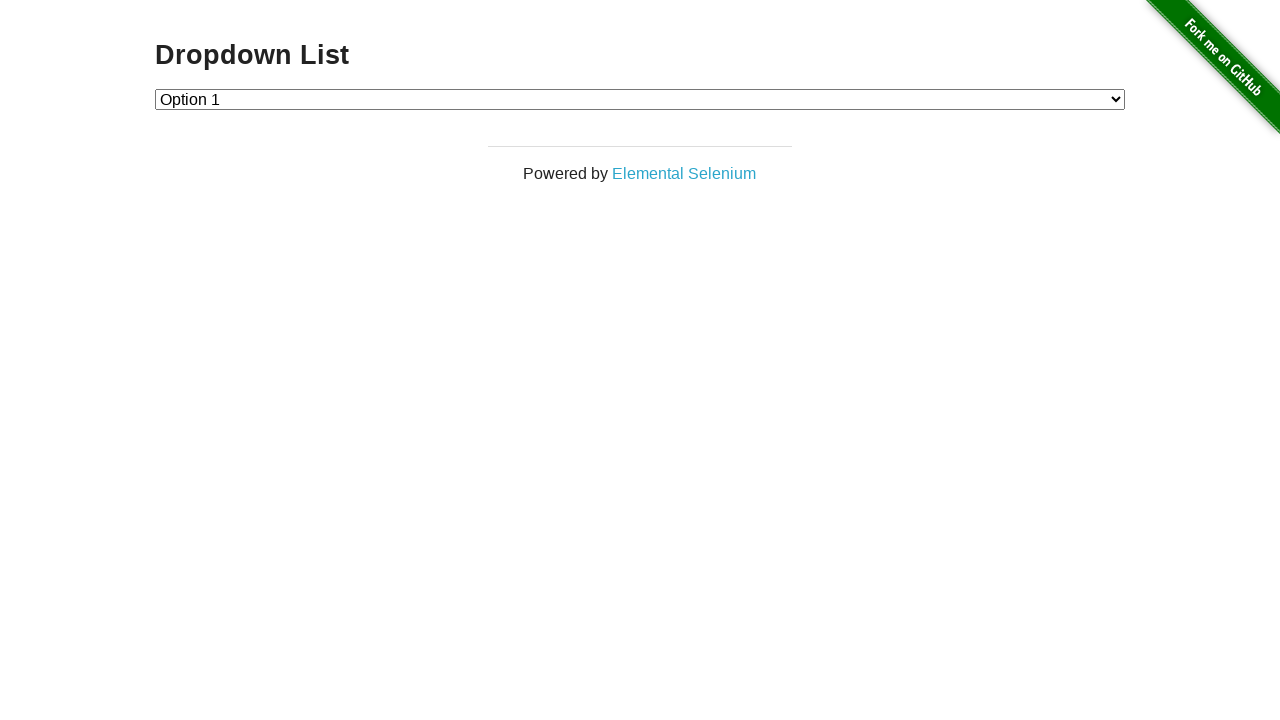

Verified dropdown has exactly 3 options
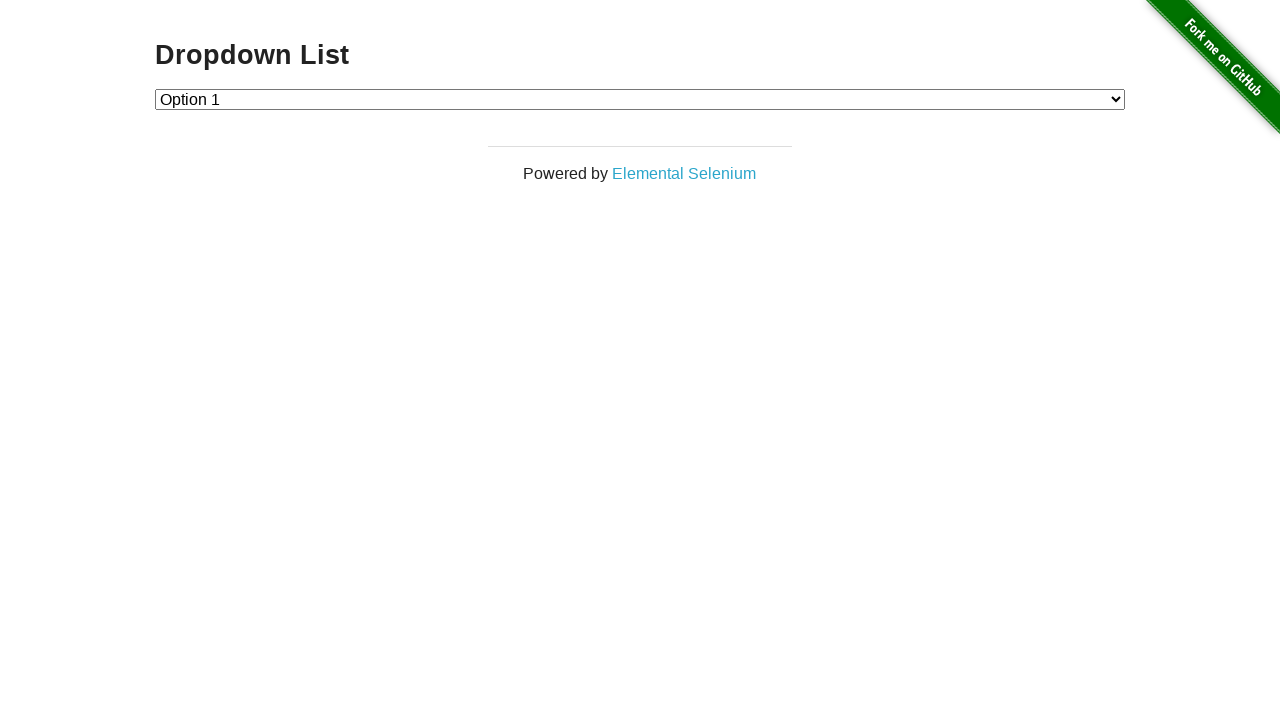

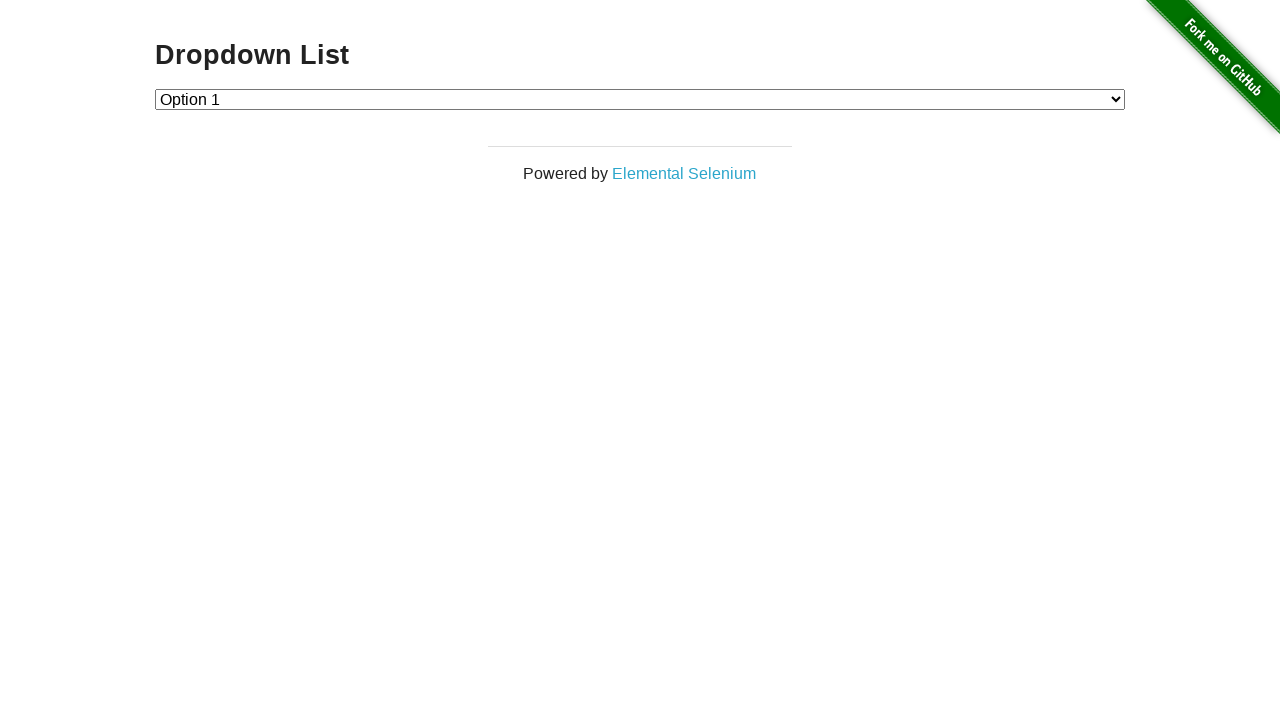